Tests JavaScript alert handling by clicking a button that triggers an alert popup and then accepting (dismissing) the alert by clicking the OK button.

Starting URL: http://sahitest.com/demo/alertTest.htm

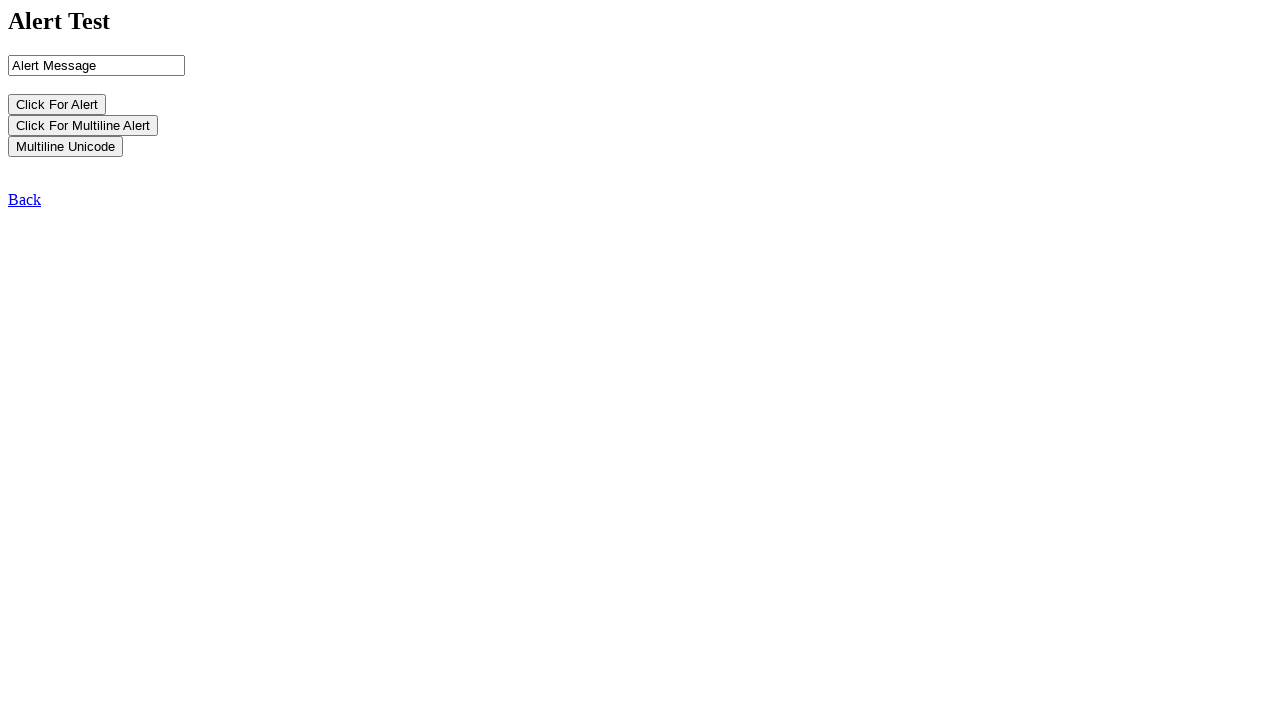

Clicked button that triggers JavaScript alert at (57, 104) on input[name='b1']
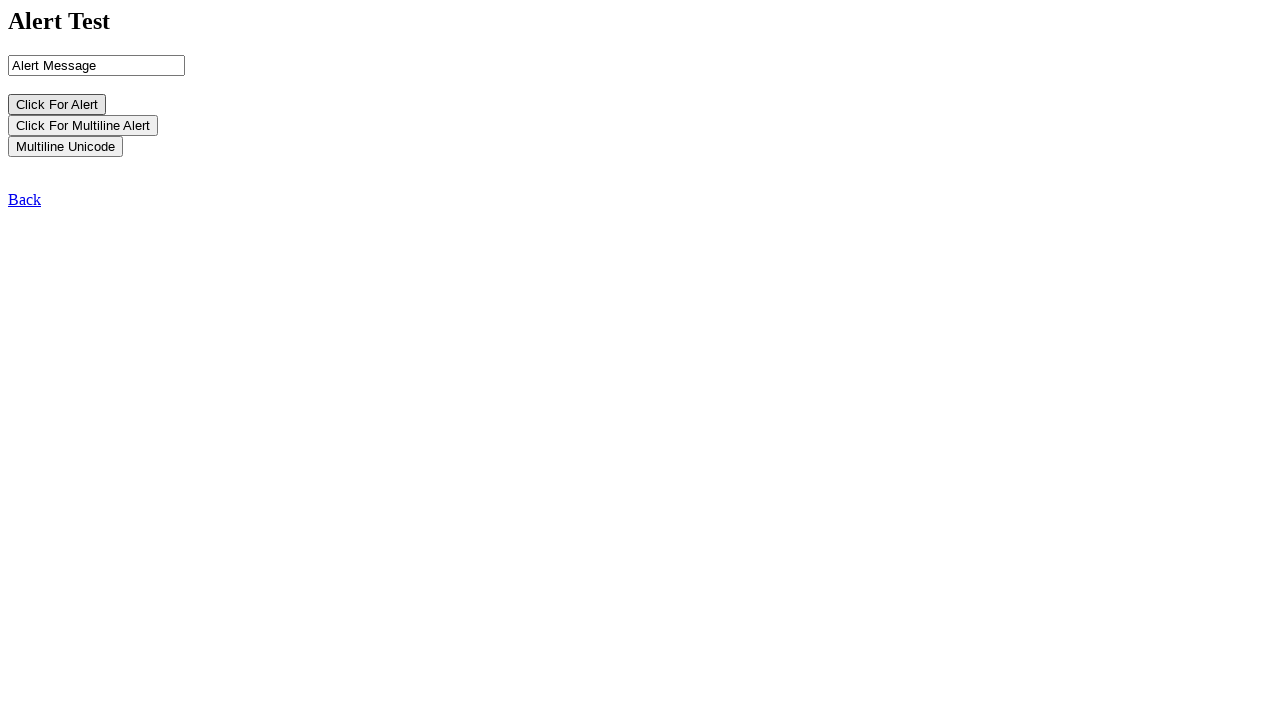

Set up dialog handler to accept alerts
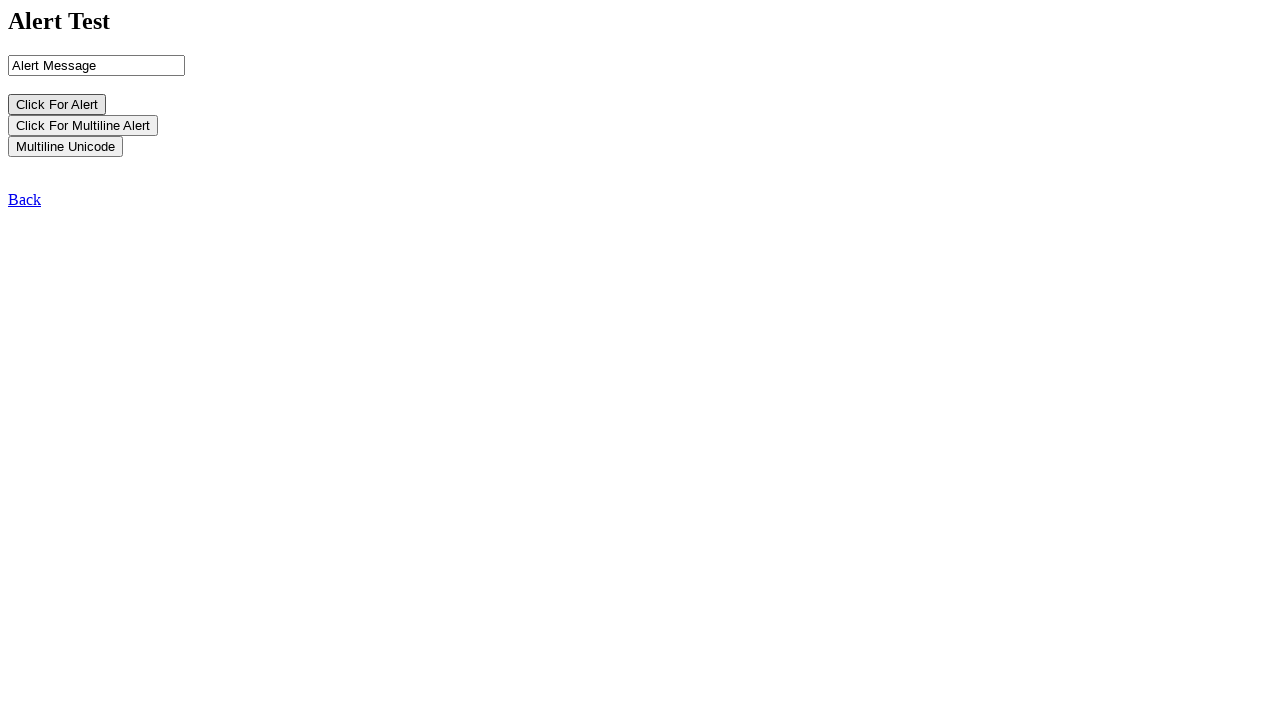

Configured dialog handler function to accept alerts
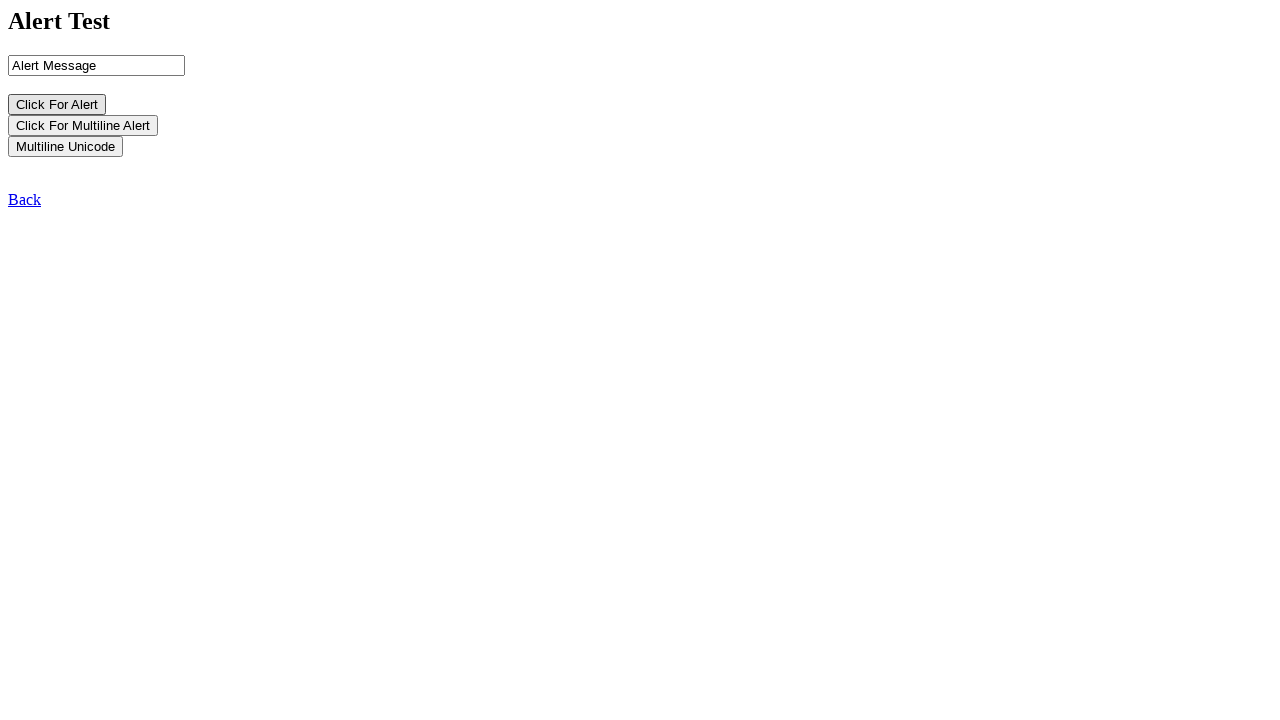

Clicked button to trigger alert dialog at (57, 104) on input[name='b1']
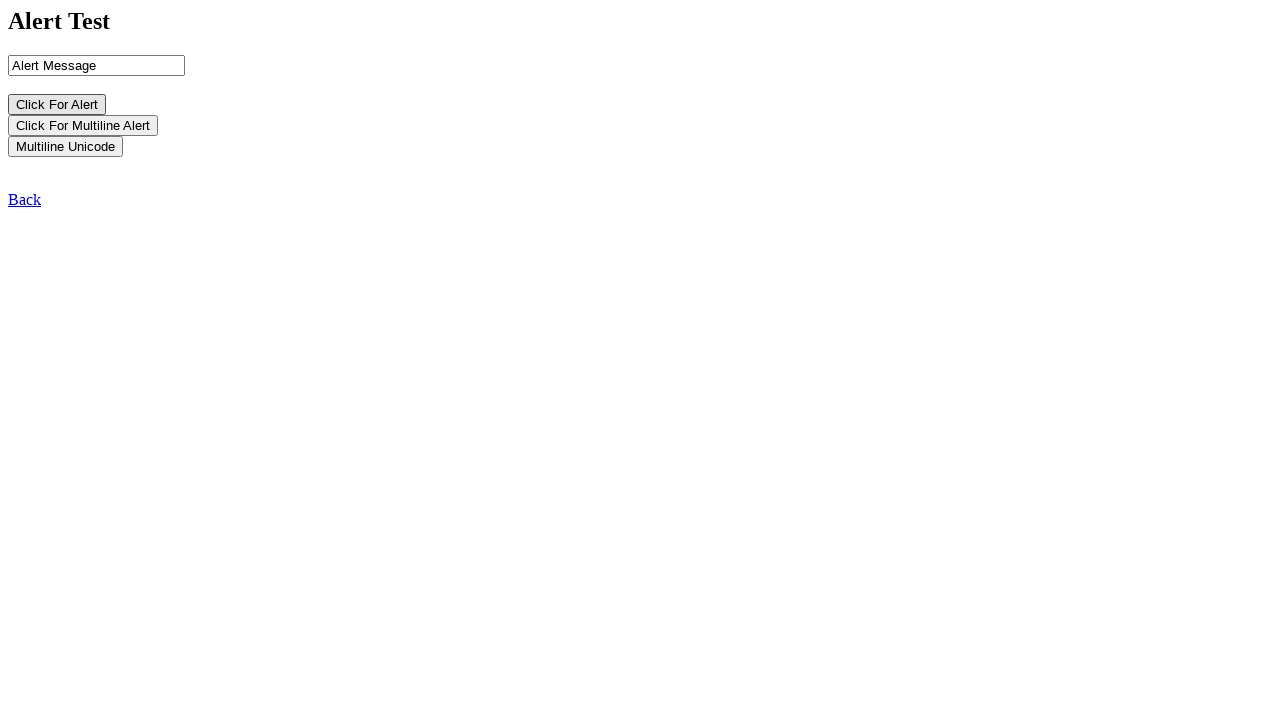

Waited for alert dialog to be processed and dismissed
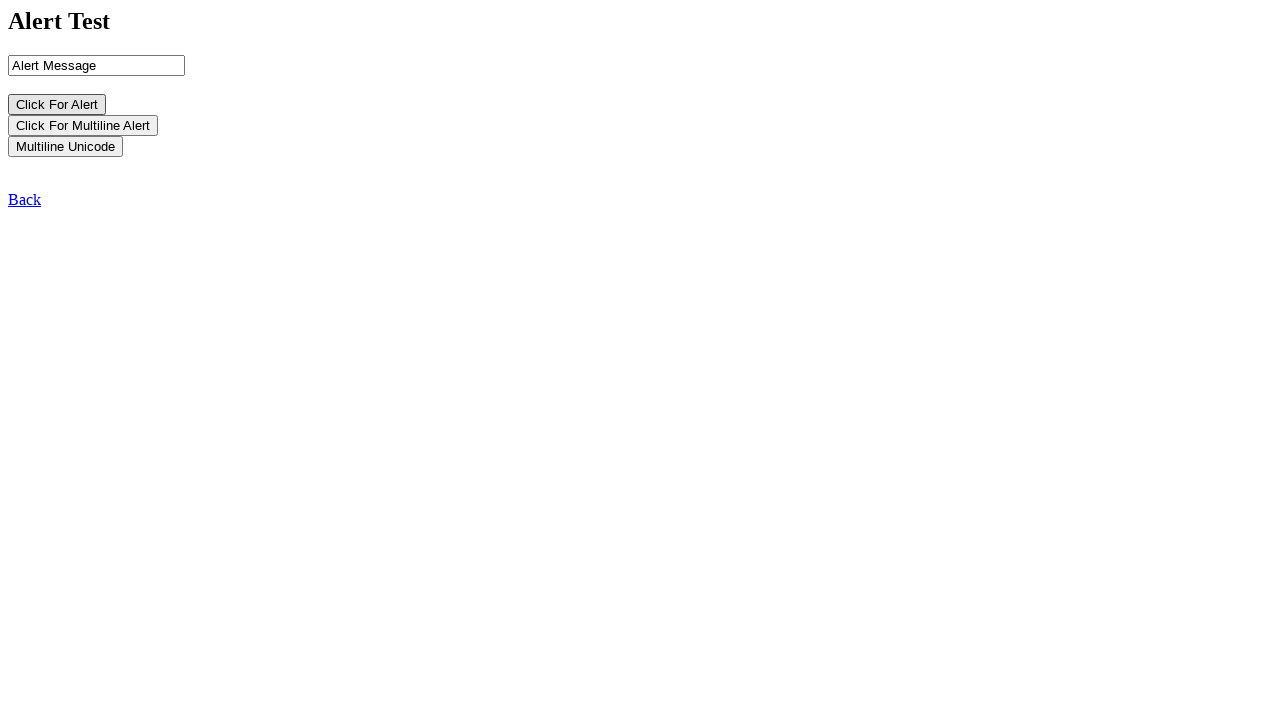

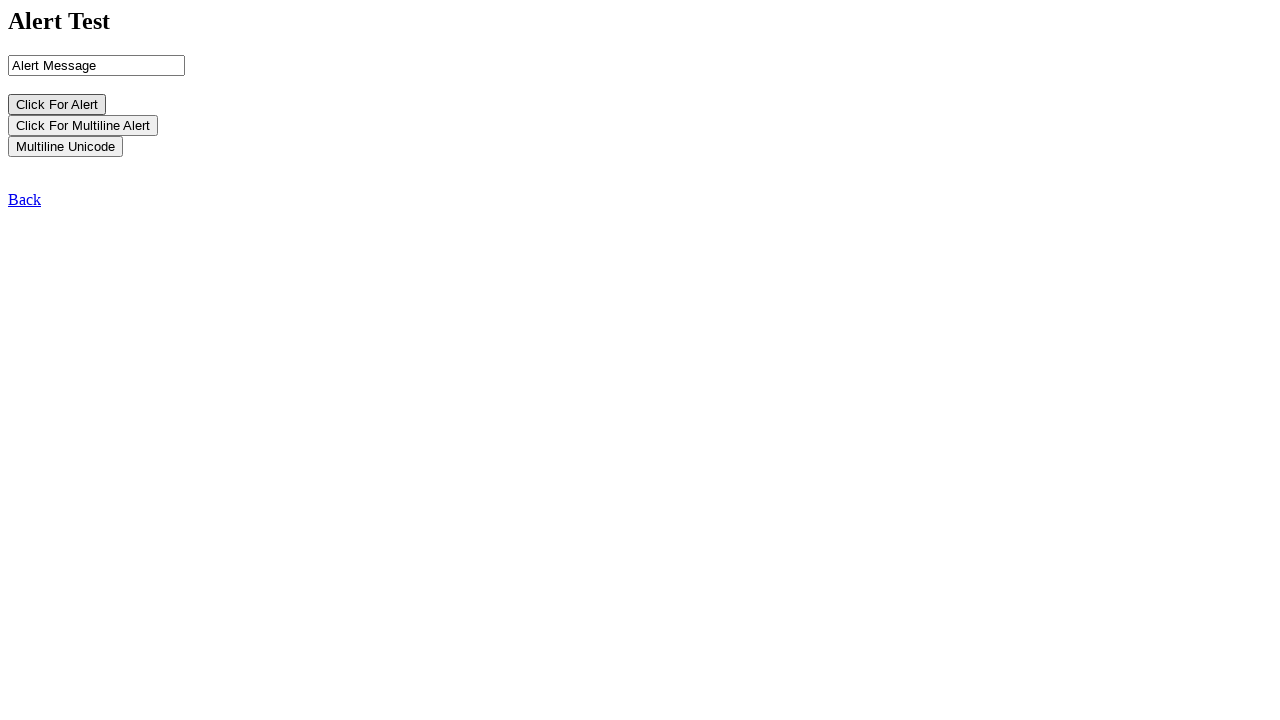